Fills out a simple form with first name, last name, city, and country fields using different element locator strategies, then submits the form by clicking the button.

Starting URL: http://suninjuly.github.io/simple_form_find_task.html

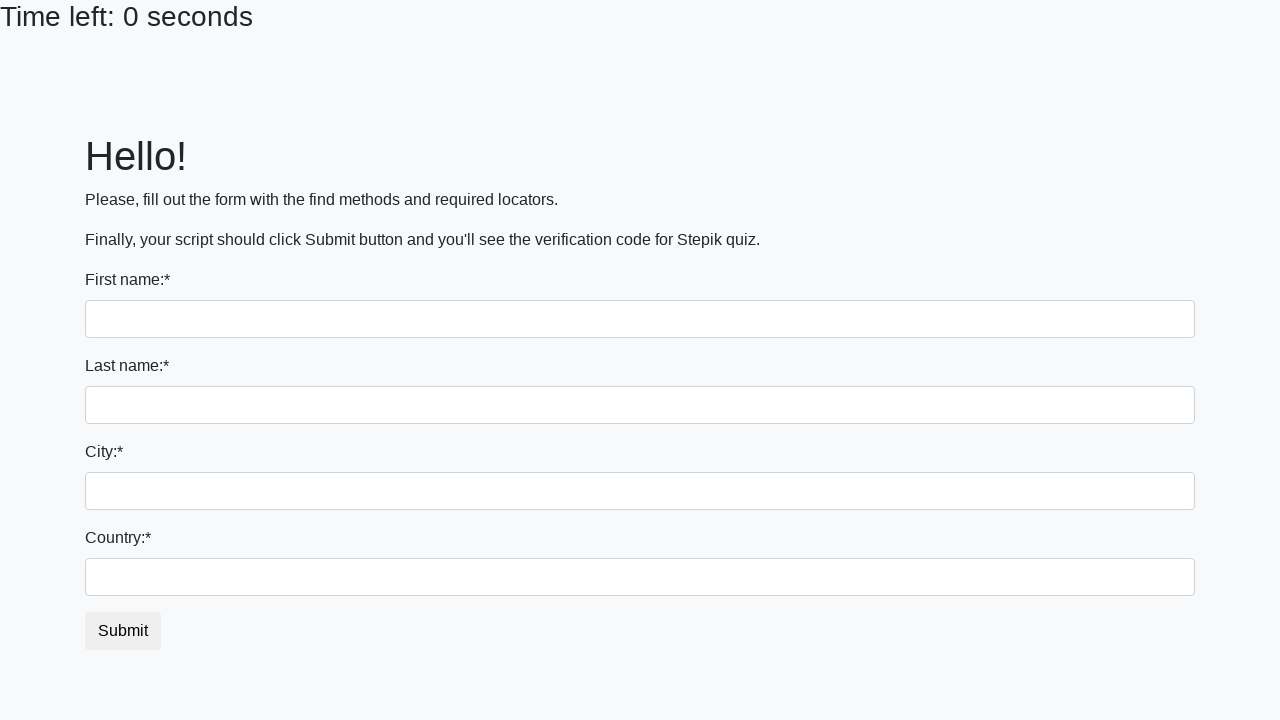

Filled first name field with 'Ivan' on div.form-group:nth-child(1) input
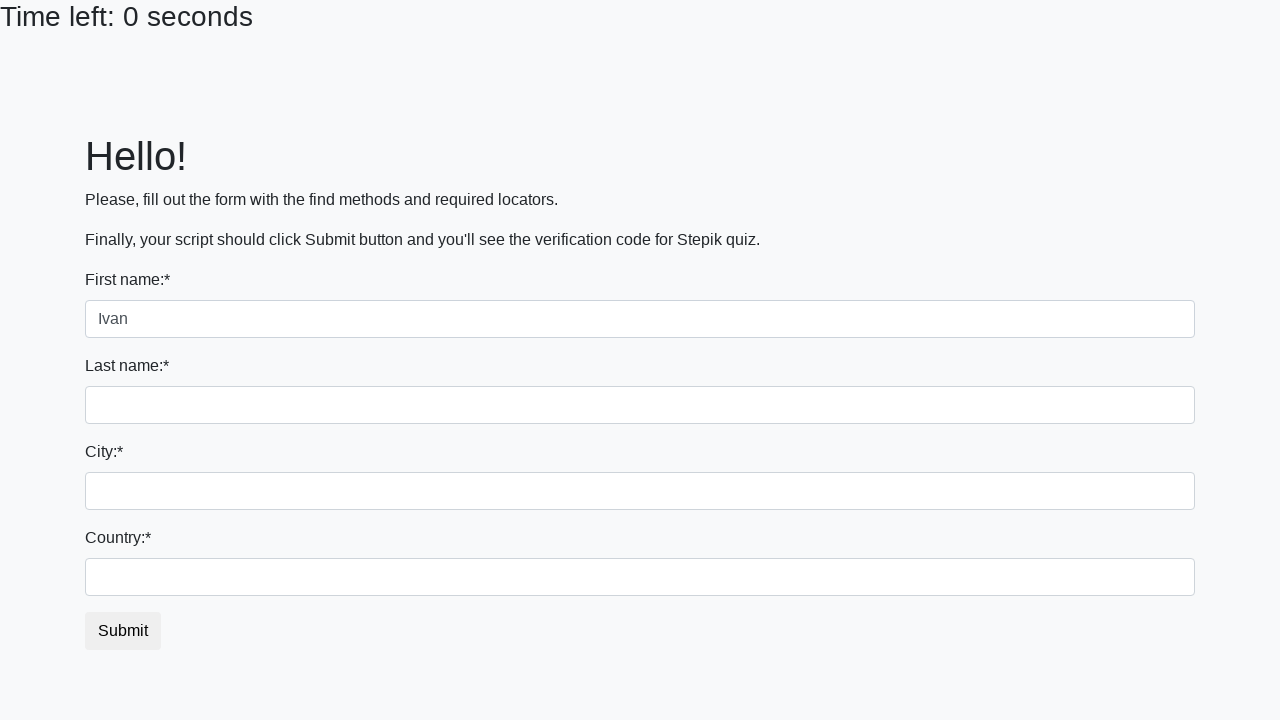

Filled last name field with 'Petrov' on input[name='last_name']
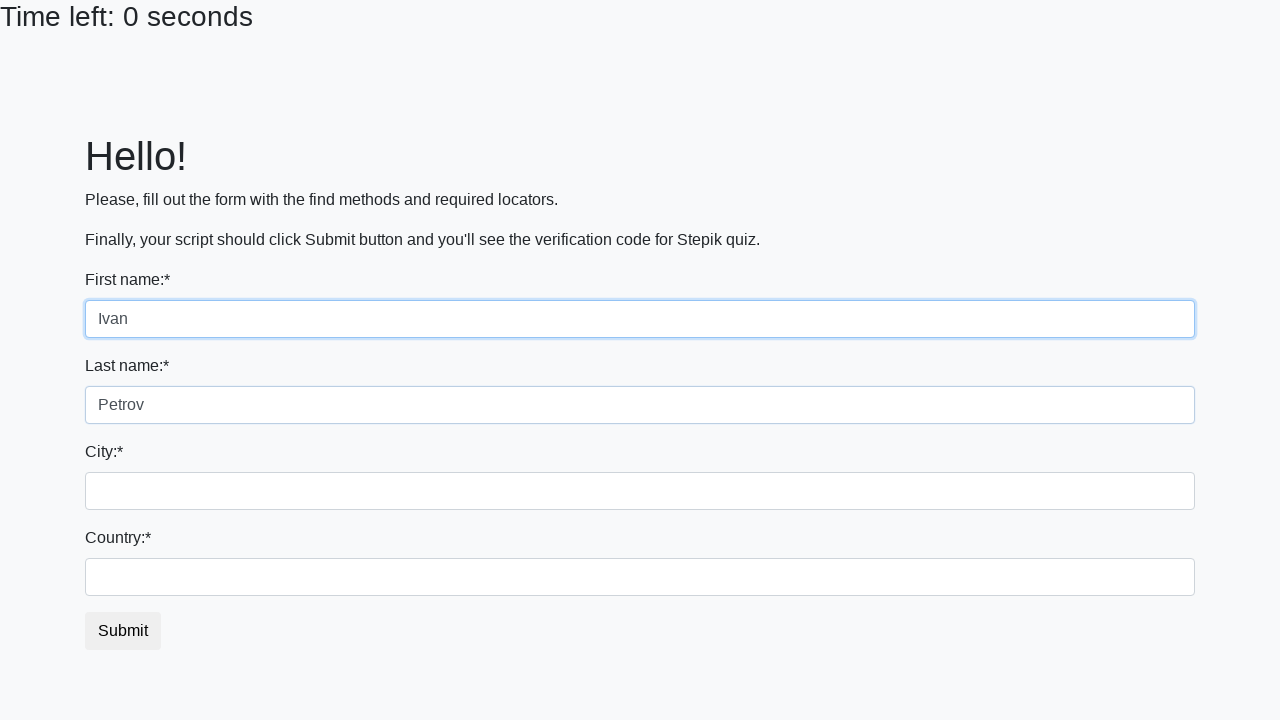

Filled city field with 'Seattle' on input.city
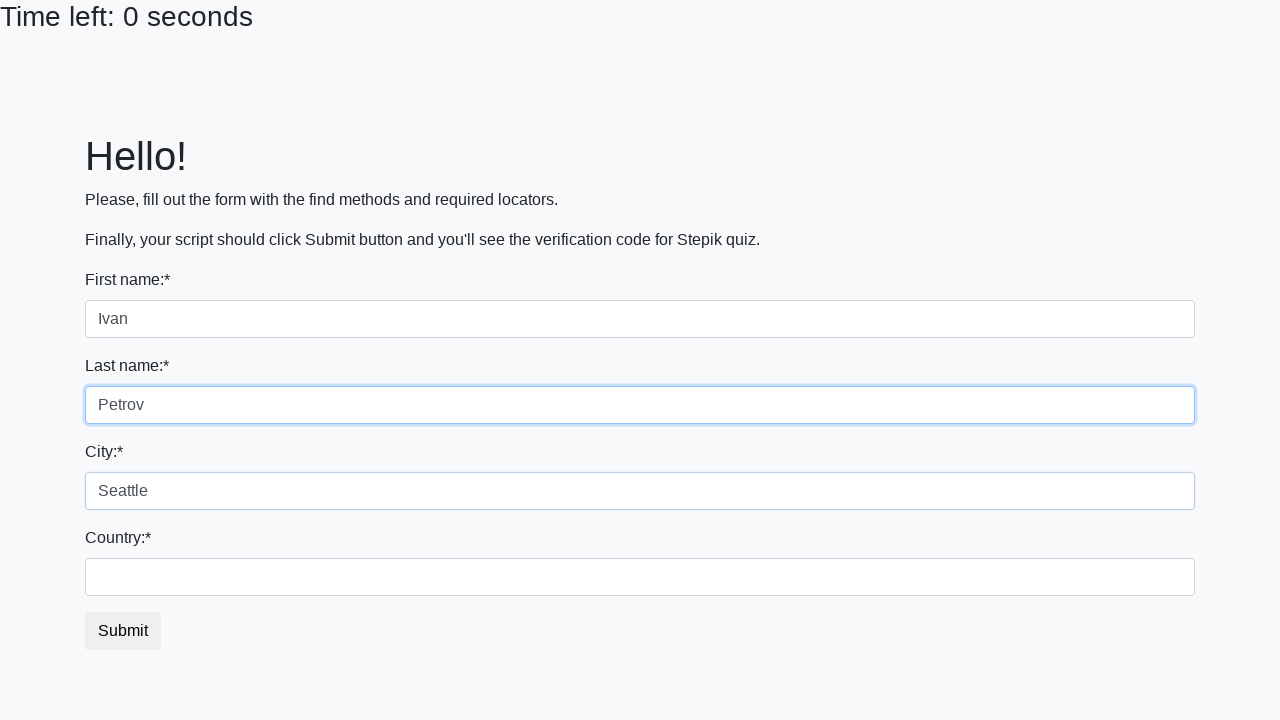

Filled country field with 'Russia' on #country
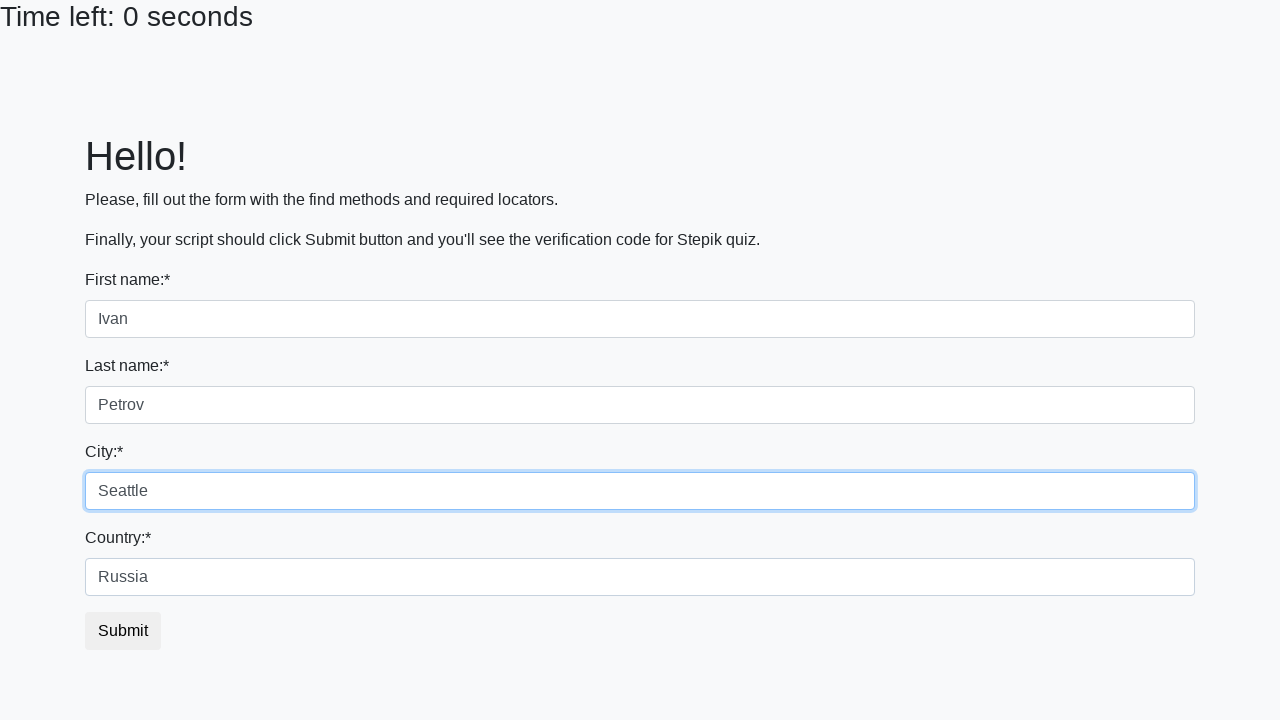

Clicked submit button to submit the form at (123, 631) on button.btn
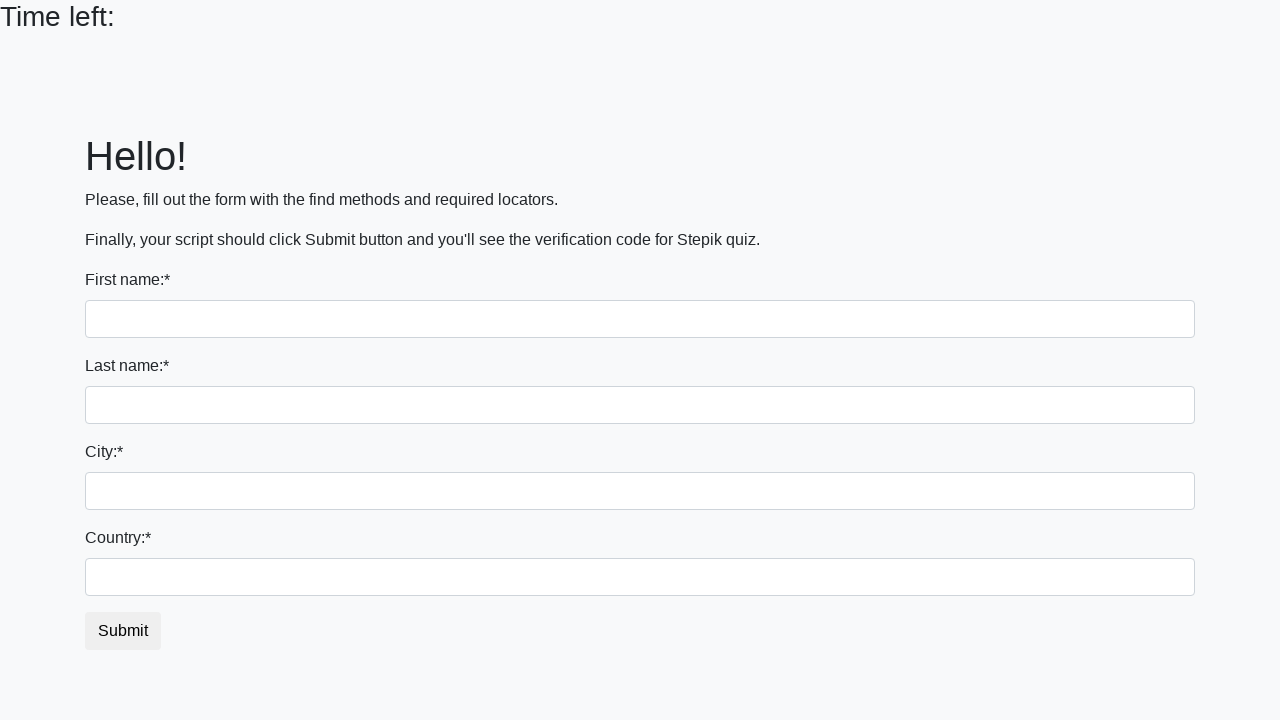

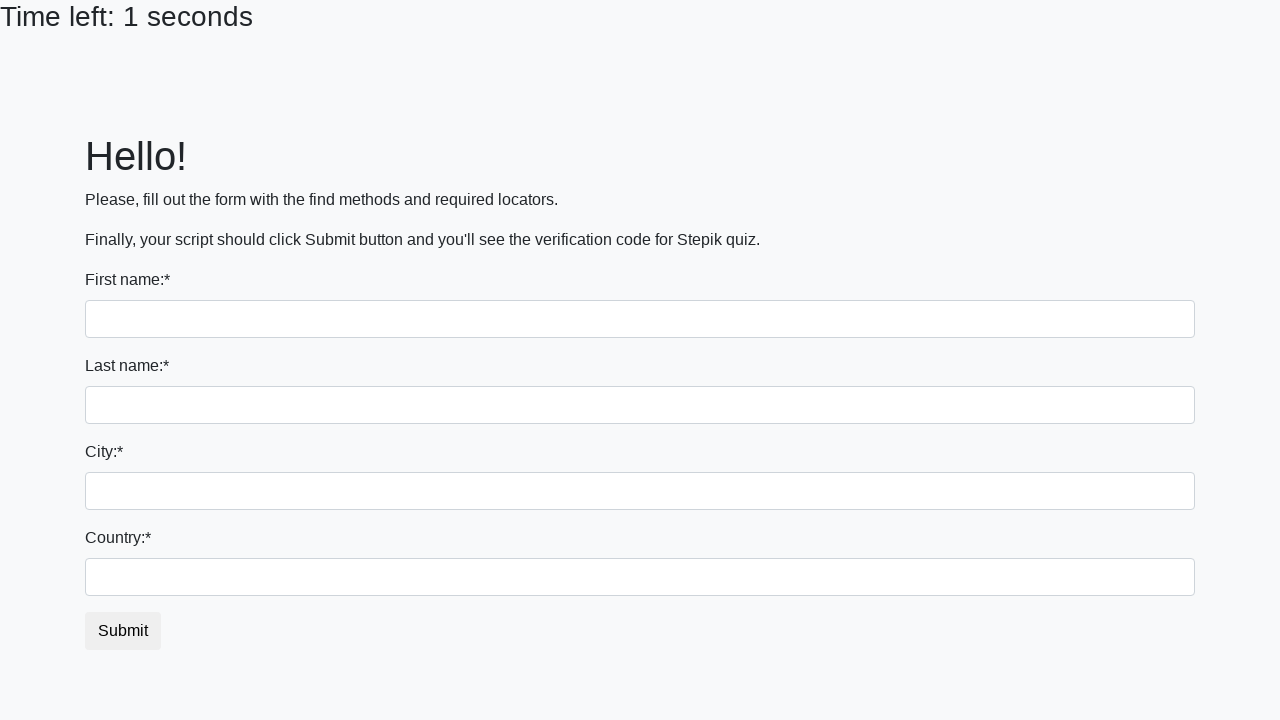